Tests product search functionality by searching for "ca", verifying 4 products appear, adding products to cart by index and by name (Cashews), and verifying the brand logo text.

Starting URL: https://rahulshettyacademy.com/seleniumPractise/#/

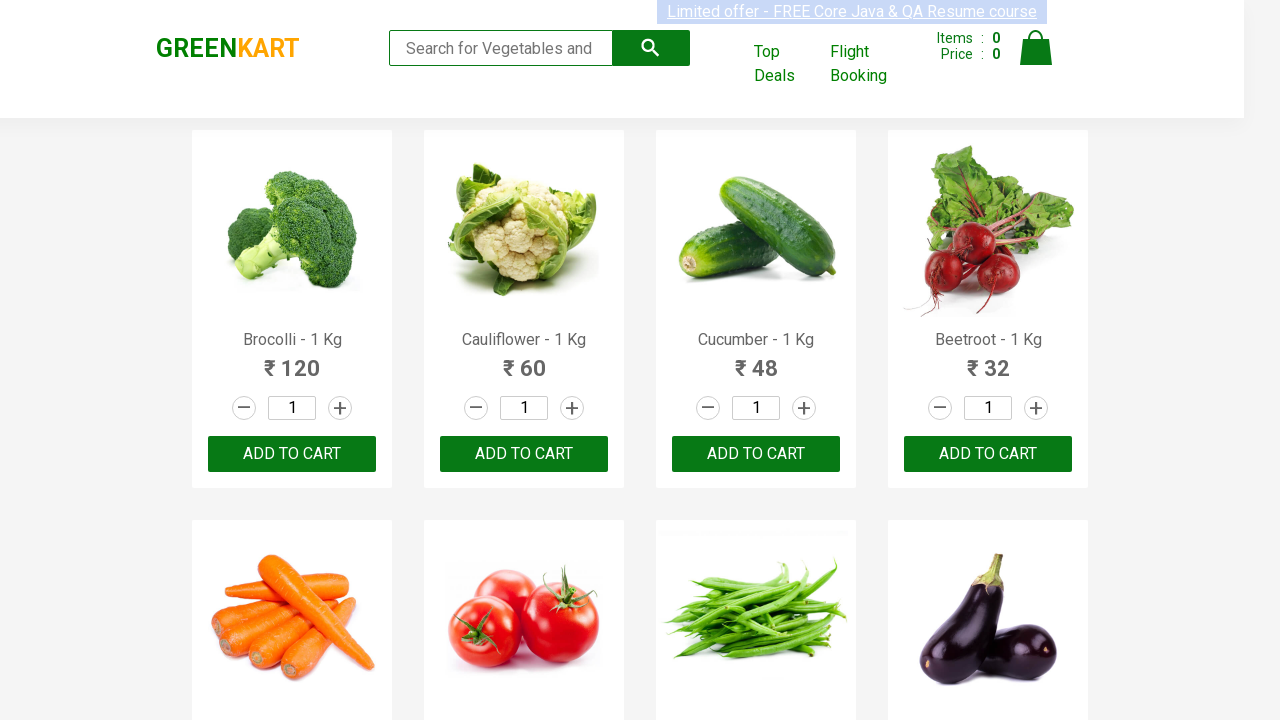

Set viewport size to 1920x1080
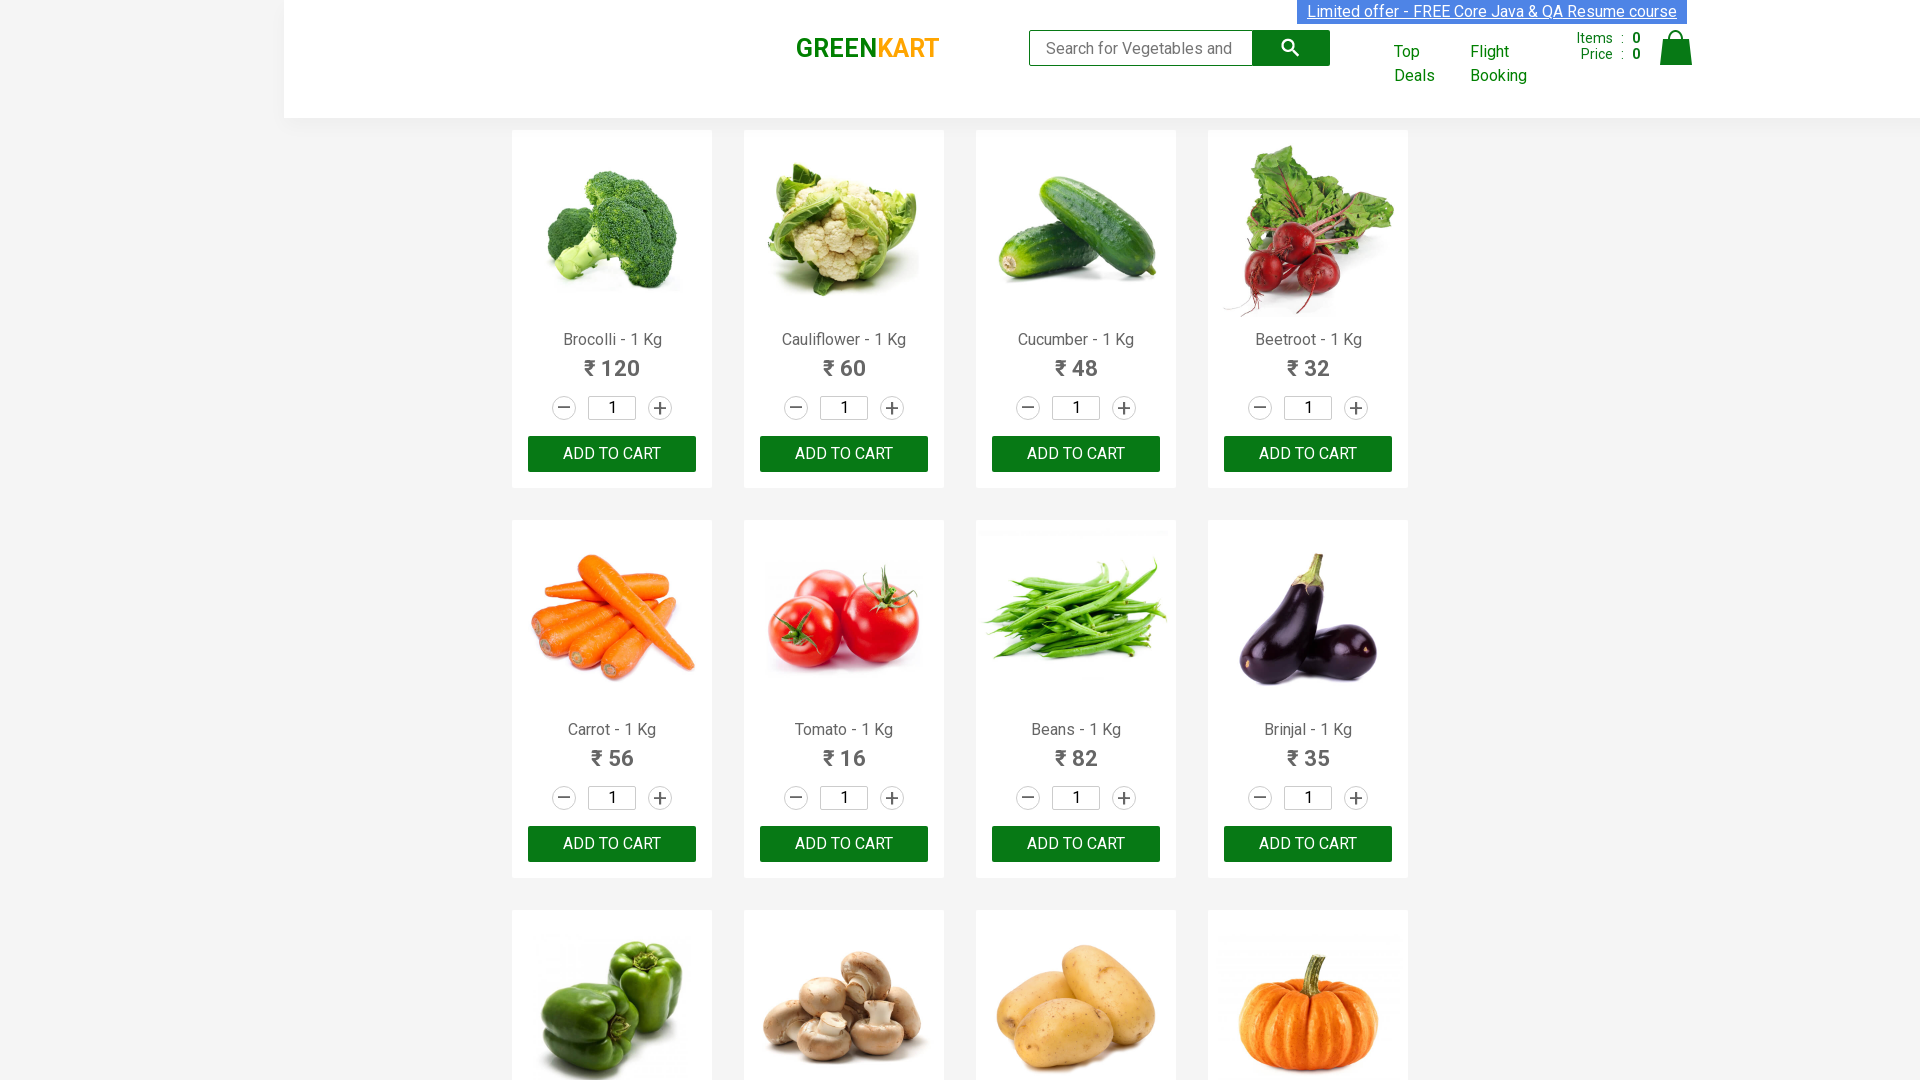

Entered 'ca' in search box on .search-keyword
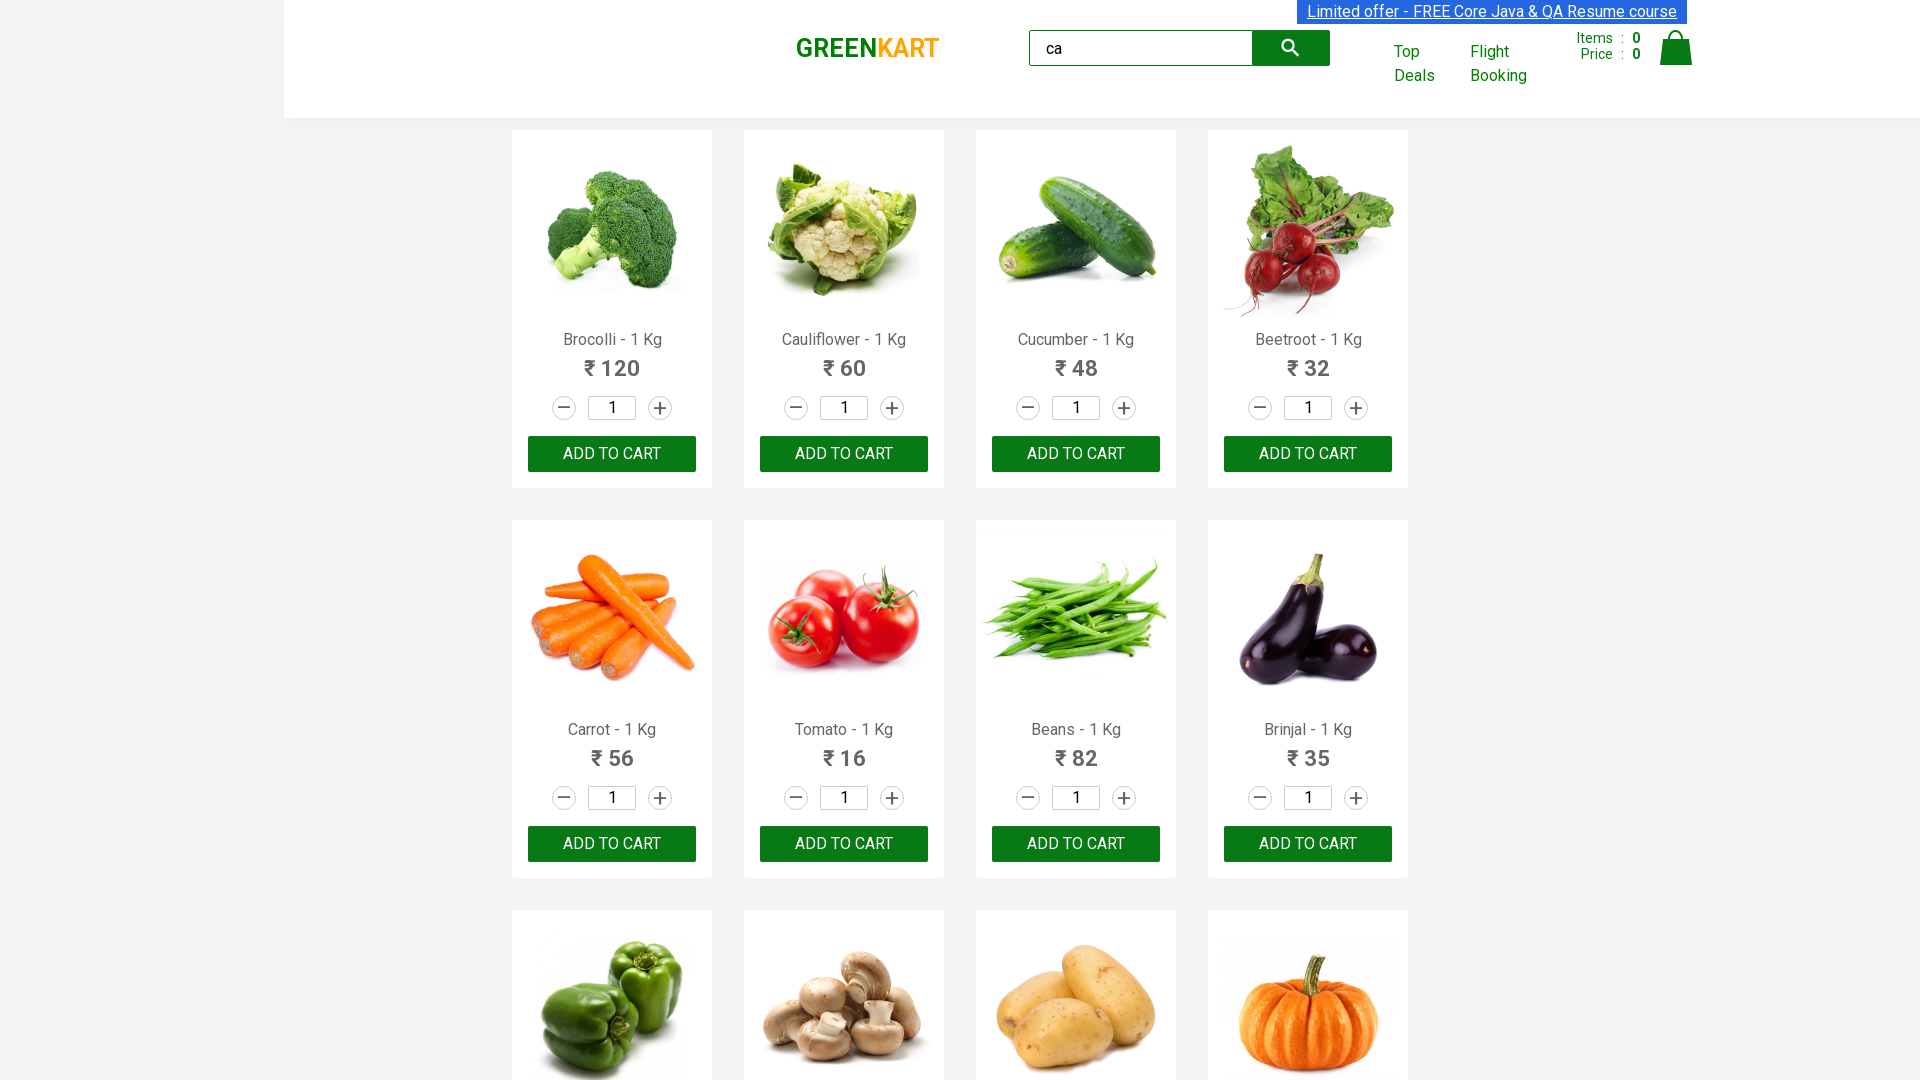

Waited 2000ms for products to load
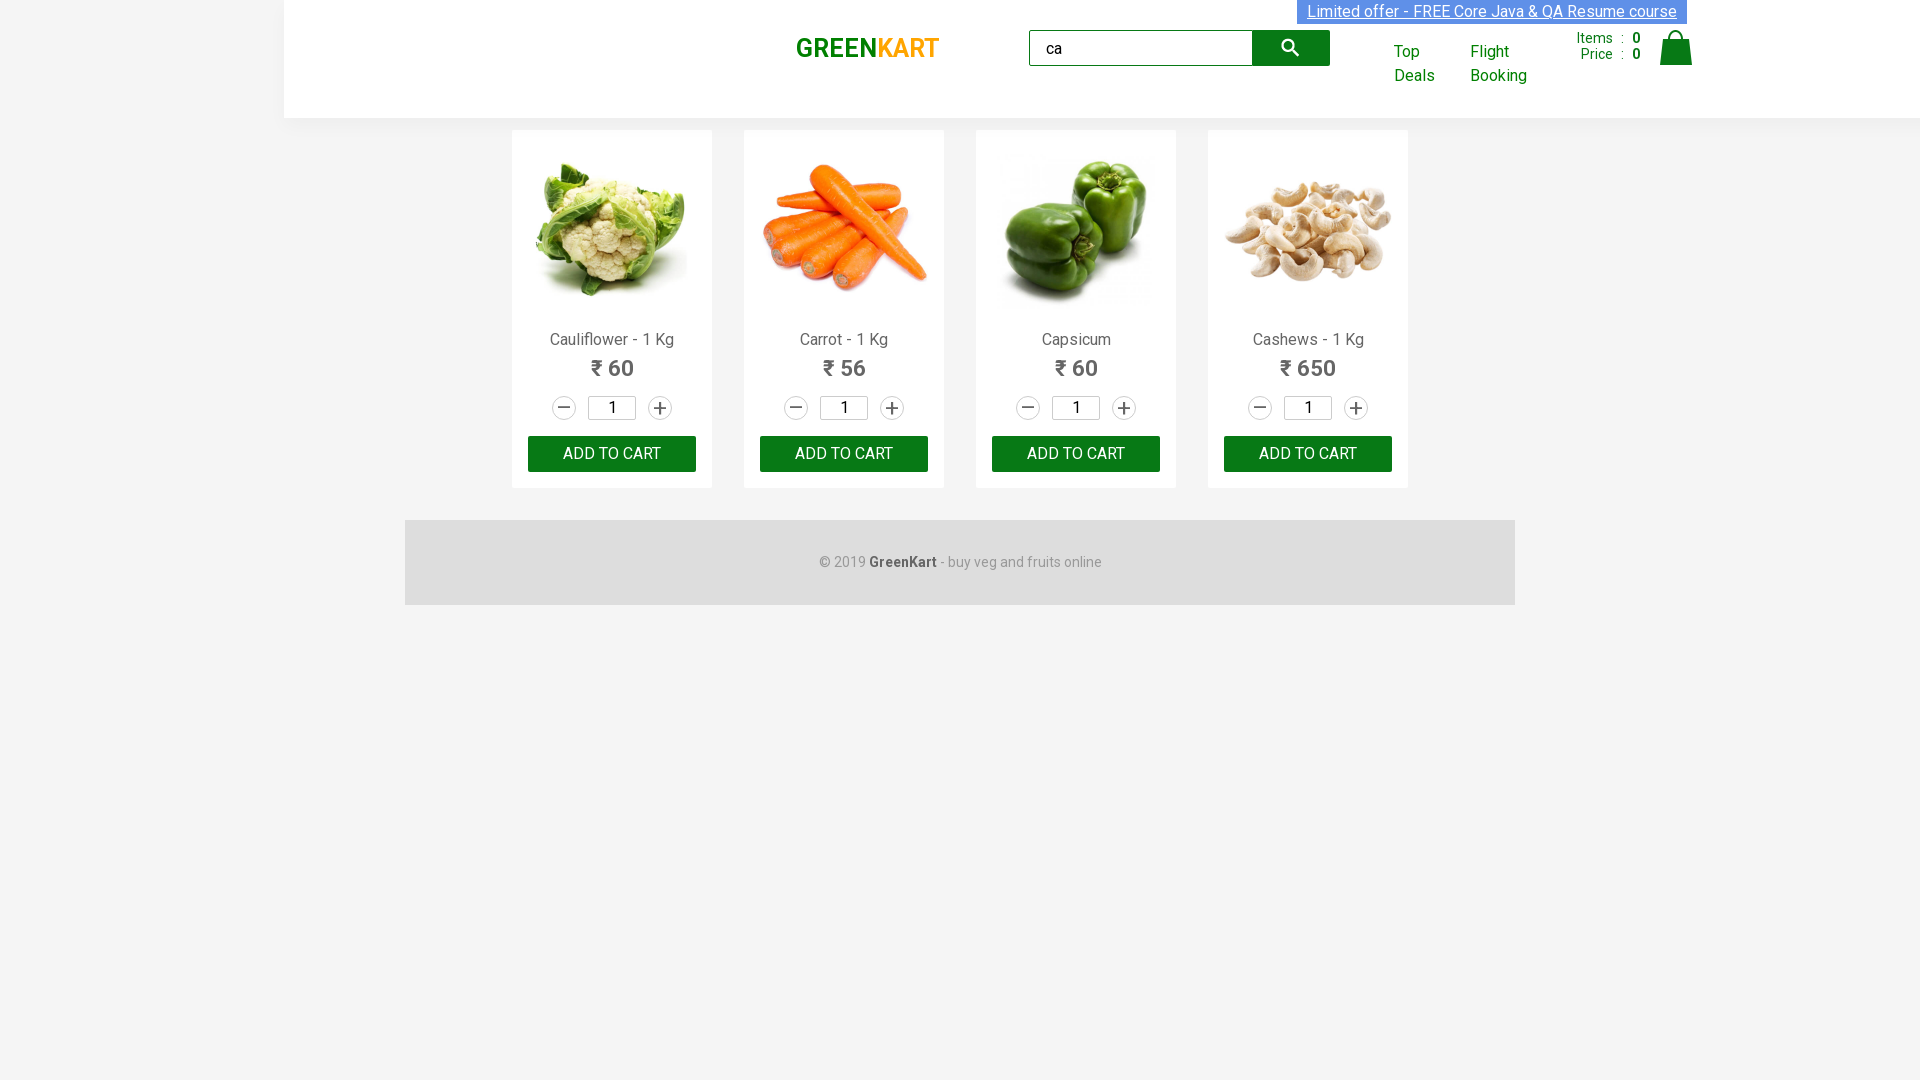

Products selector became available
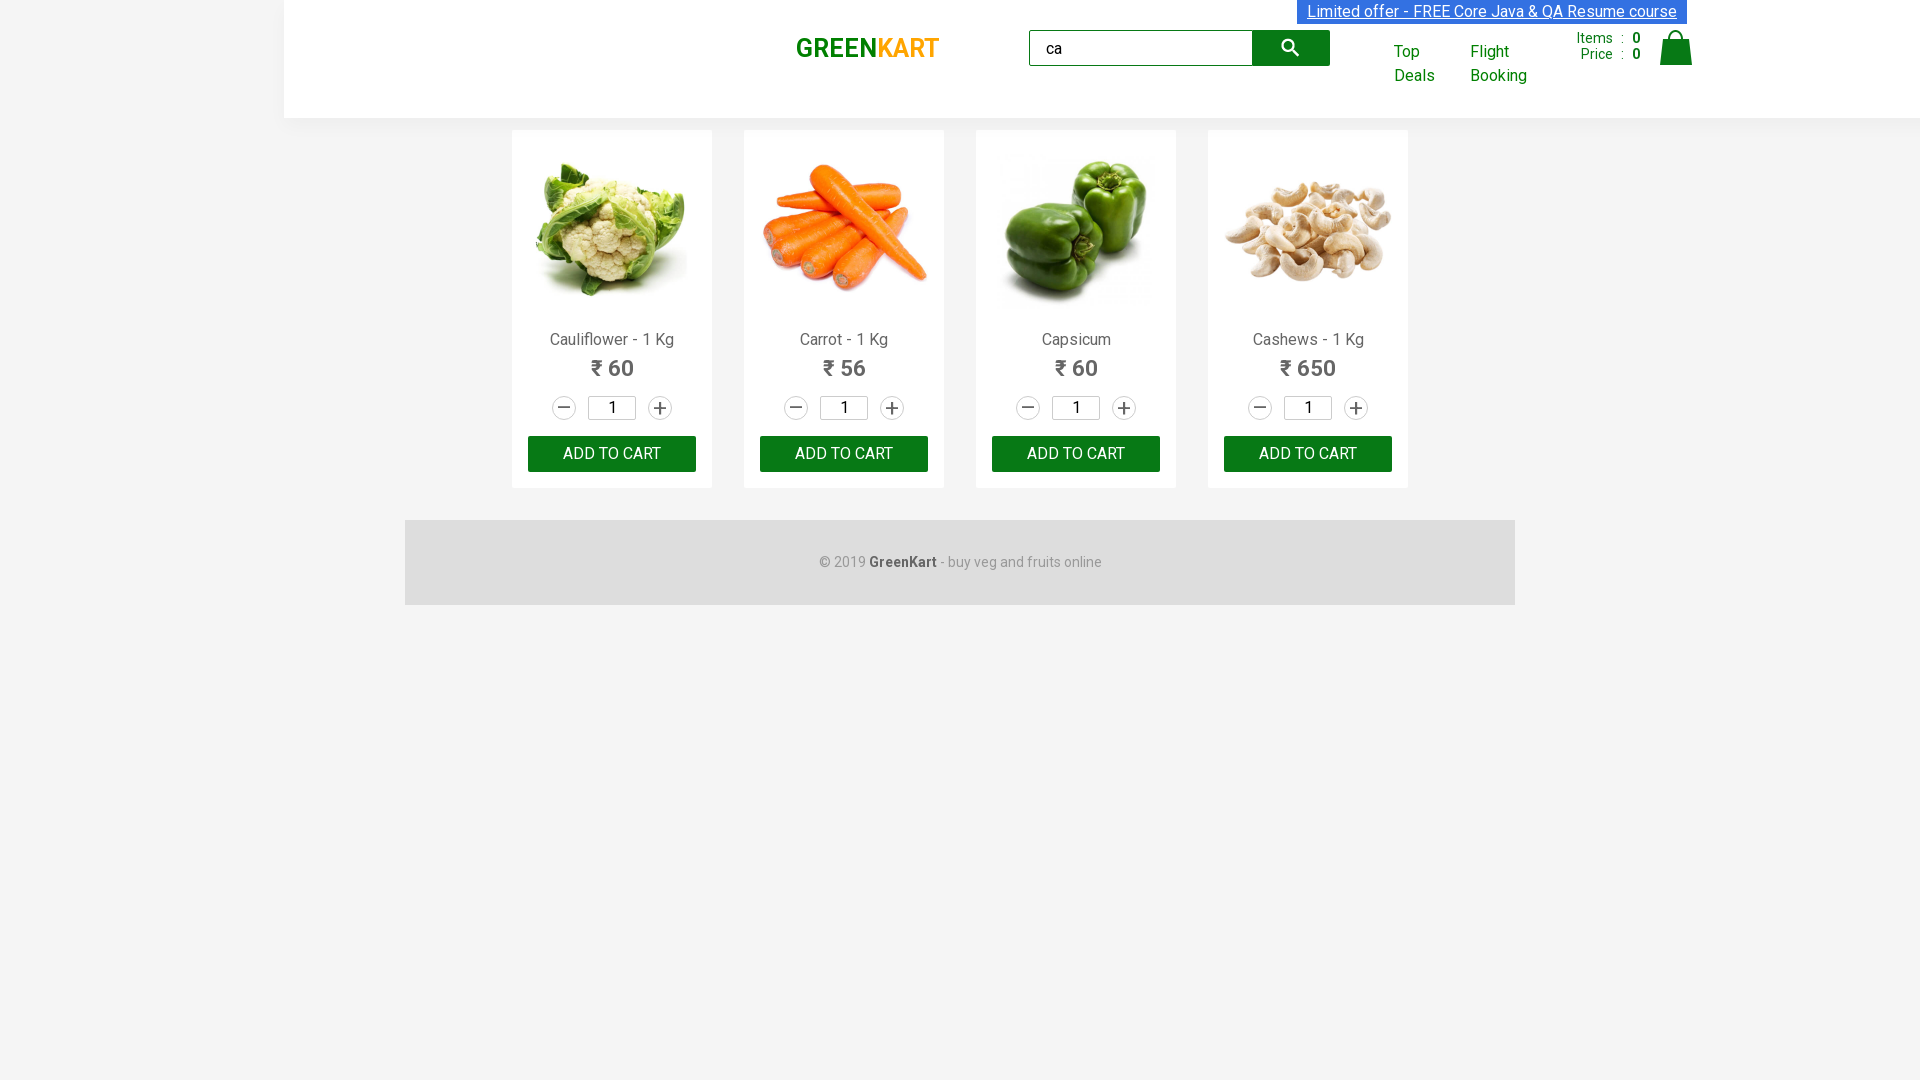

Located all products
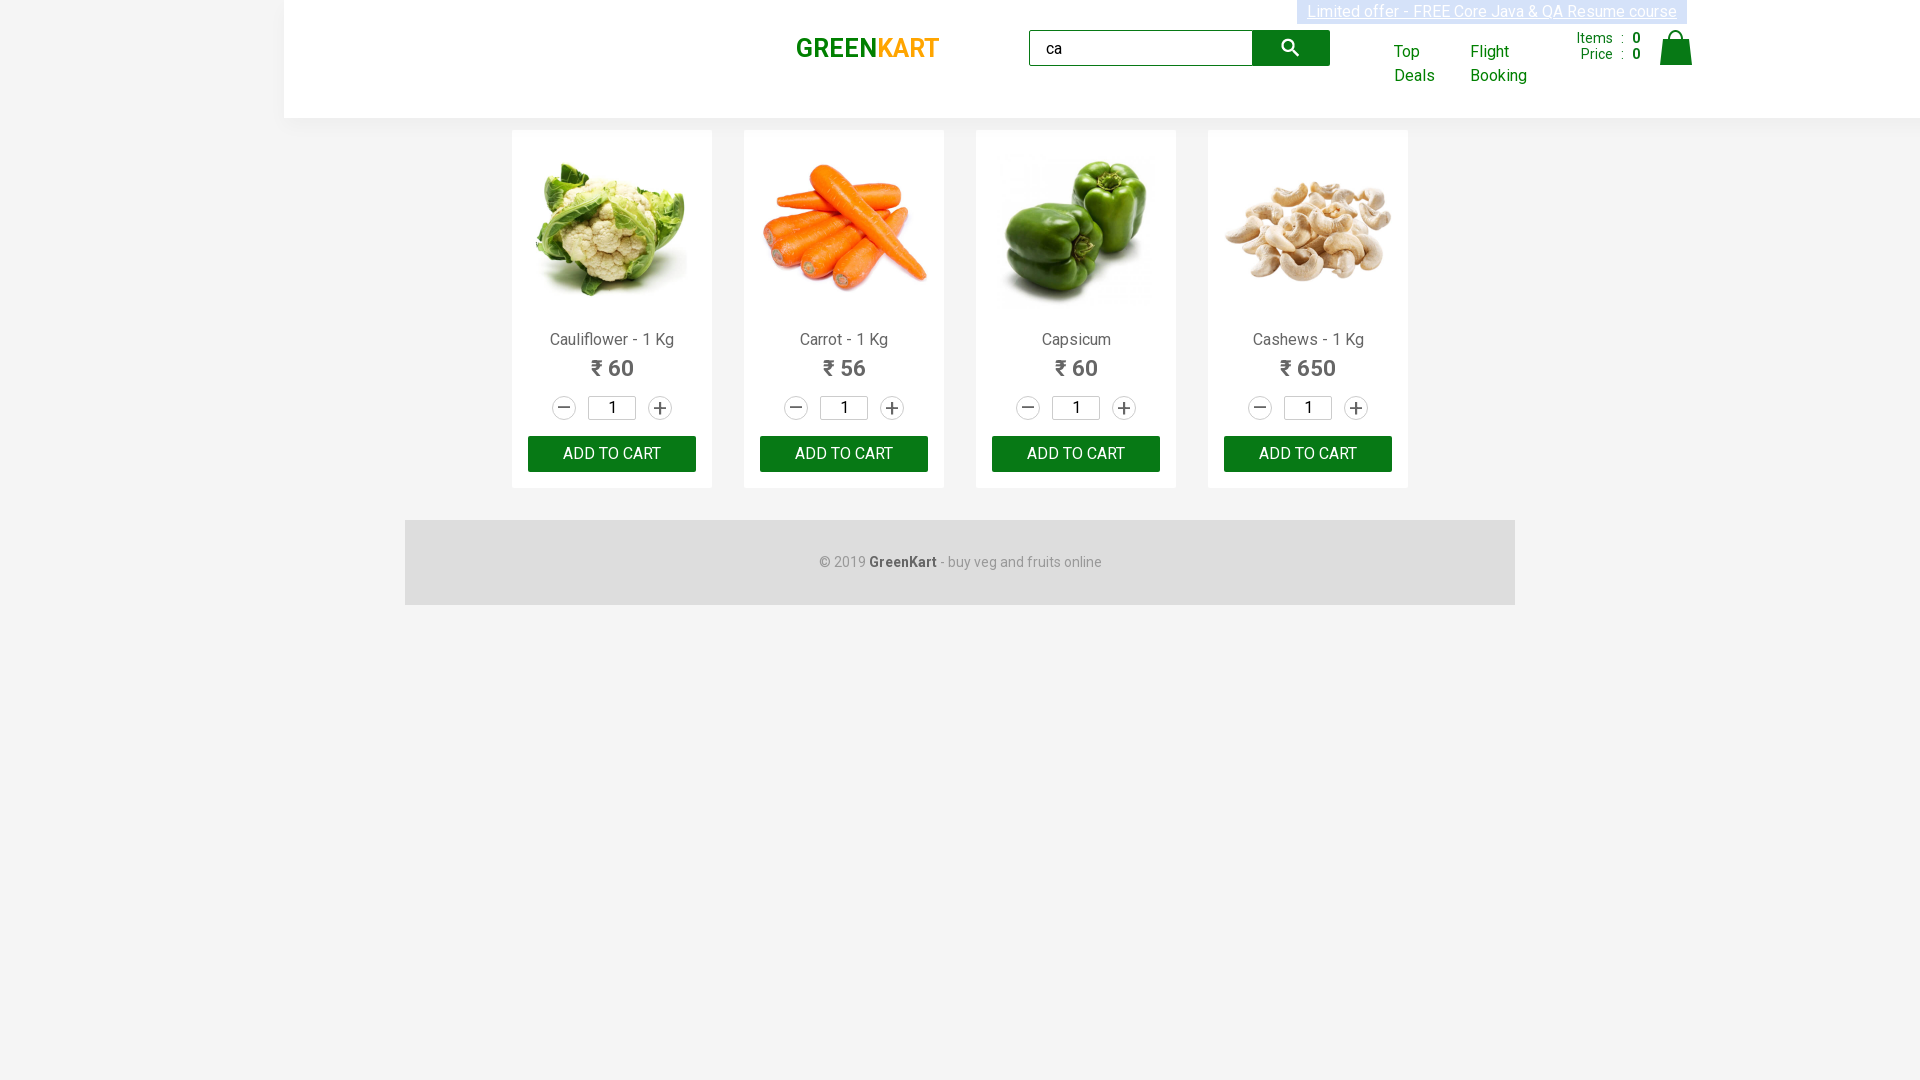

Verified 4 products are visible after searching for 'ca'
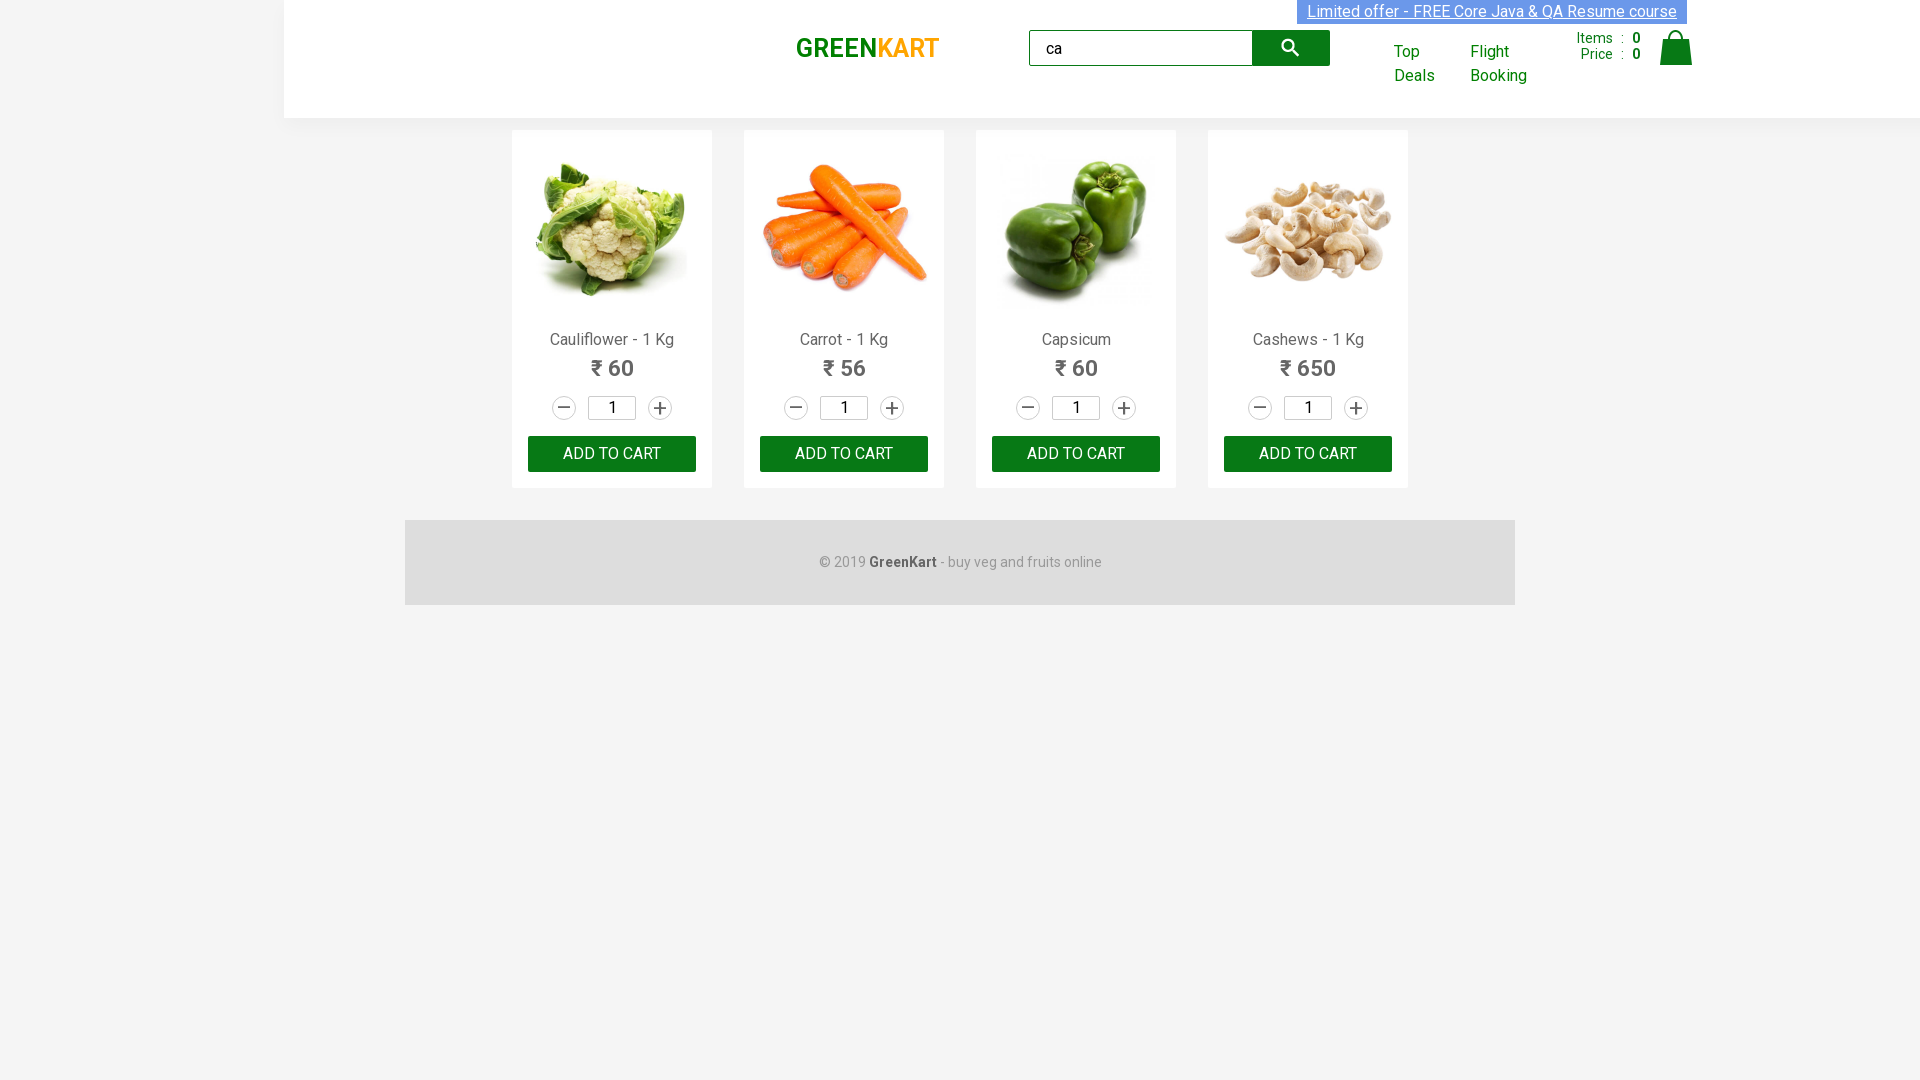

Clicked ADD TO CART button on 4th product (index 3) at (1308, 454) on .products .product >> nth=3 >> text=ADD TO CART
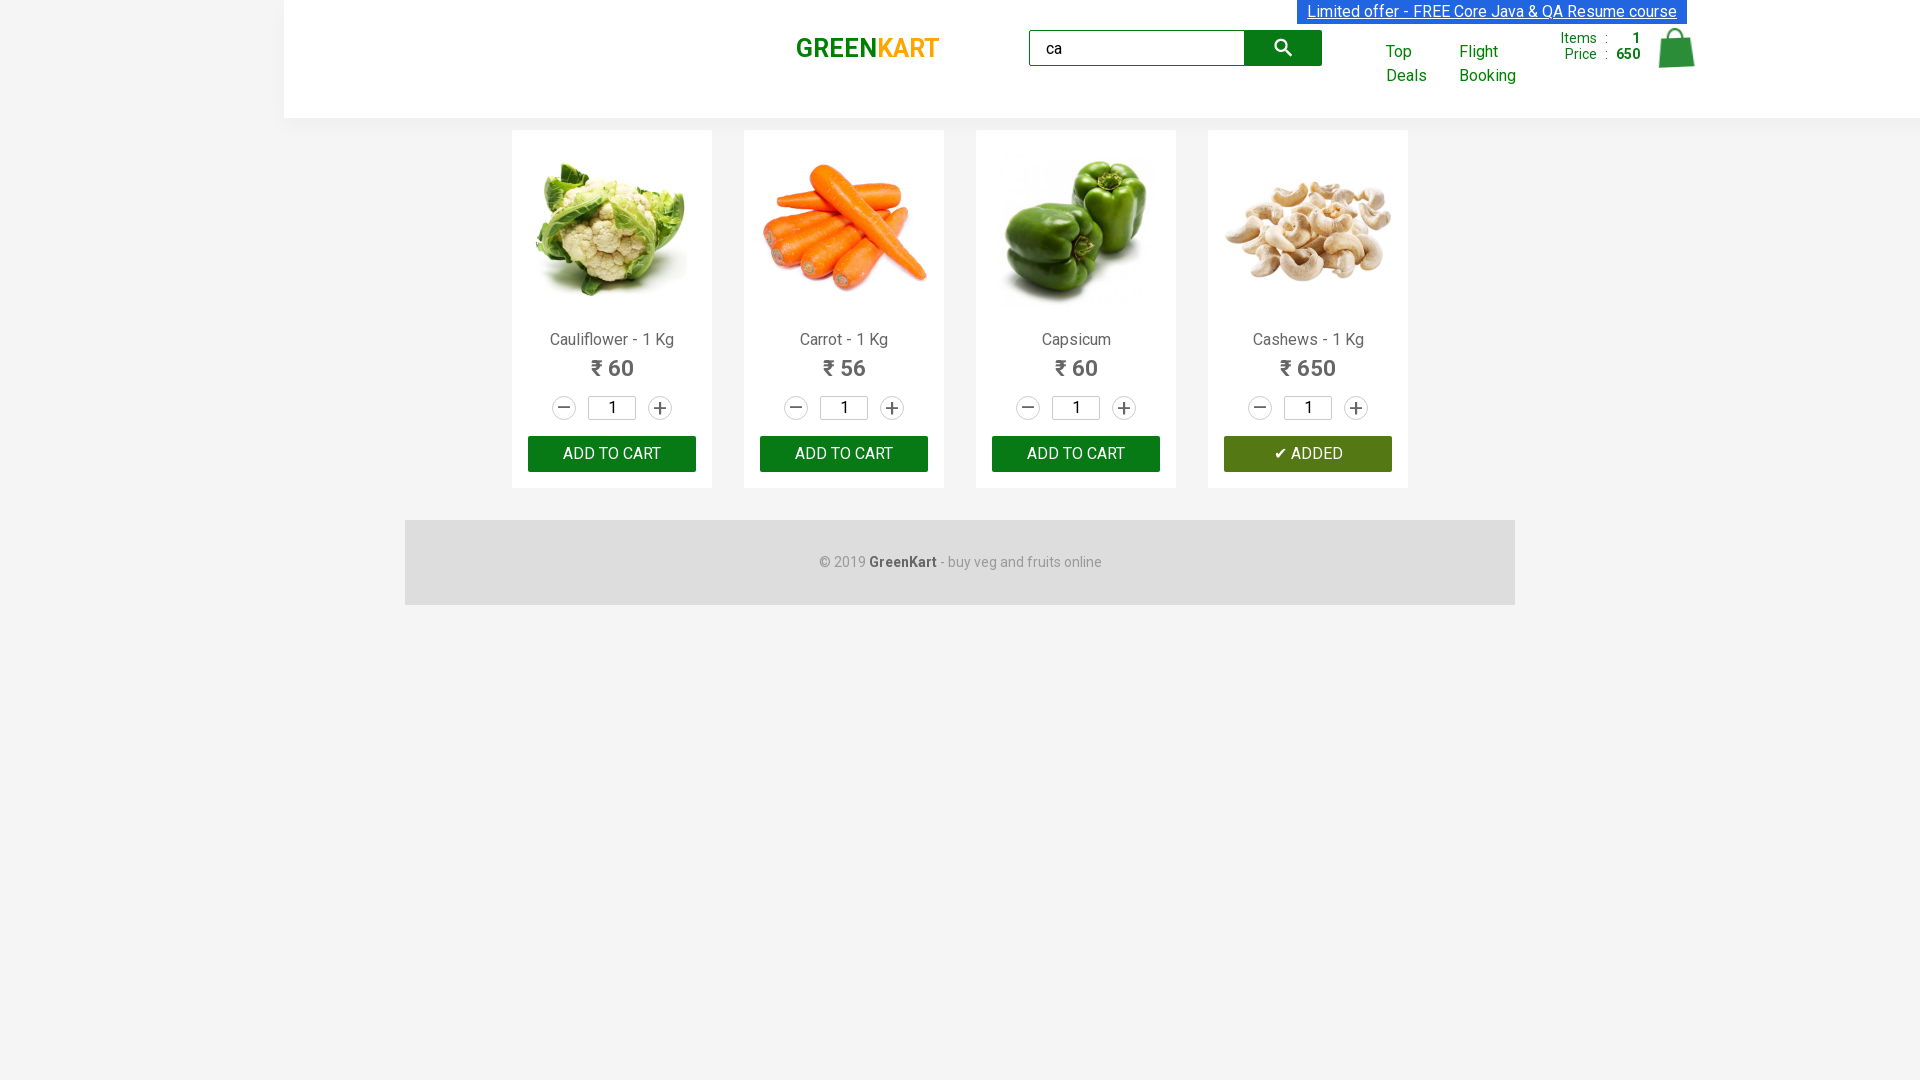

Retrieved all products in list
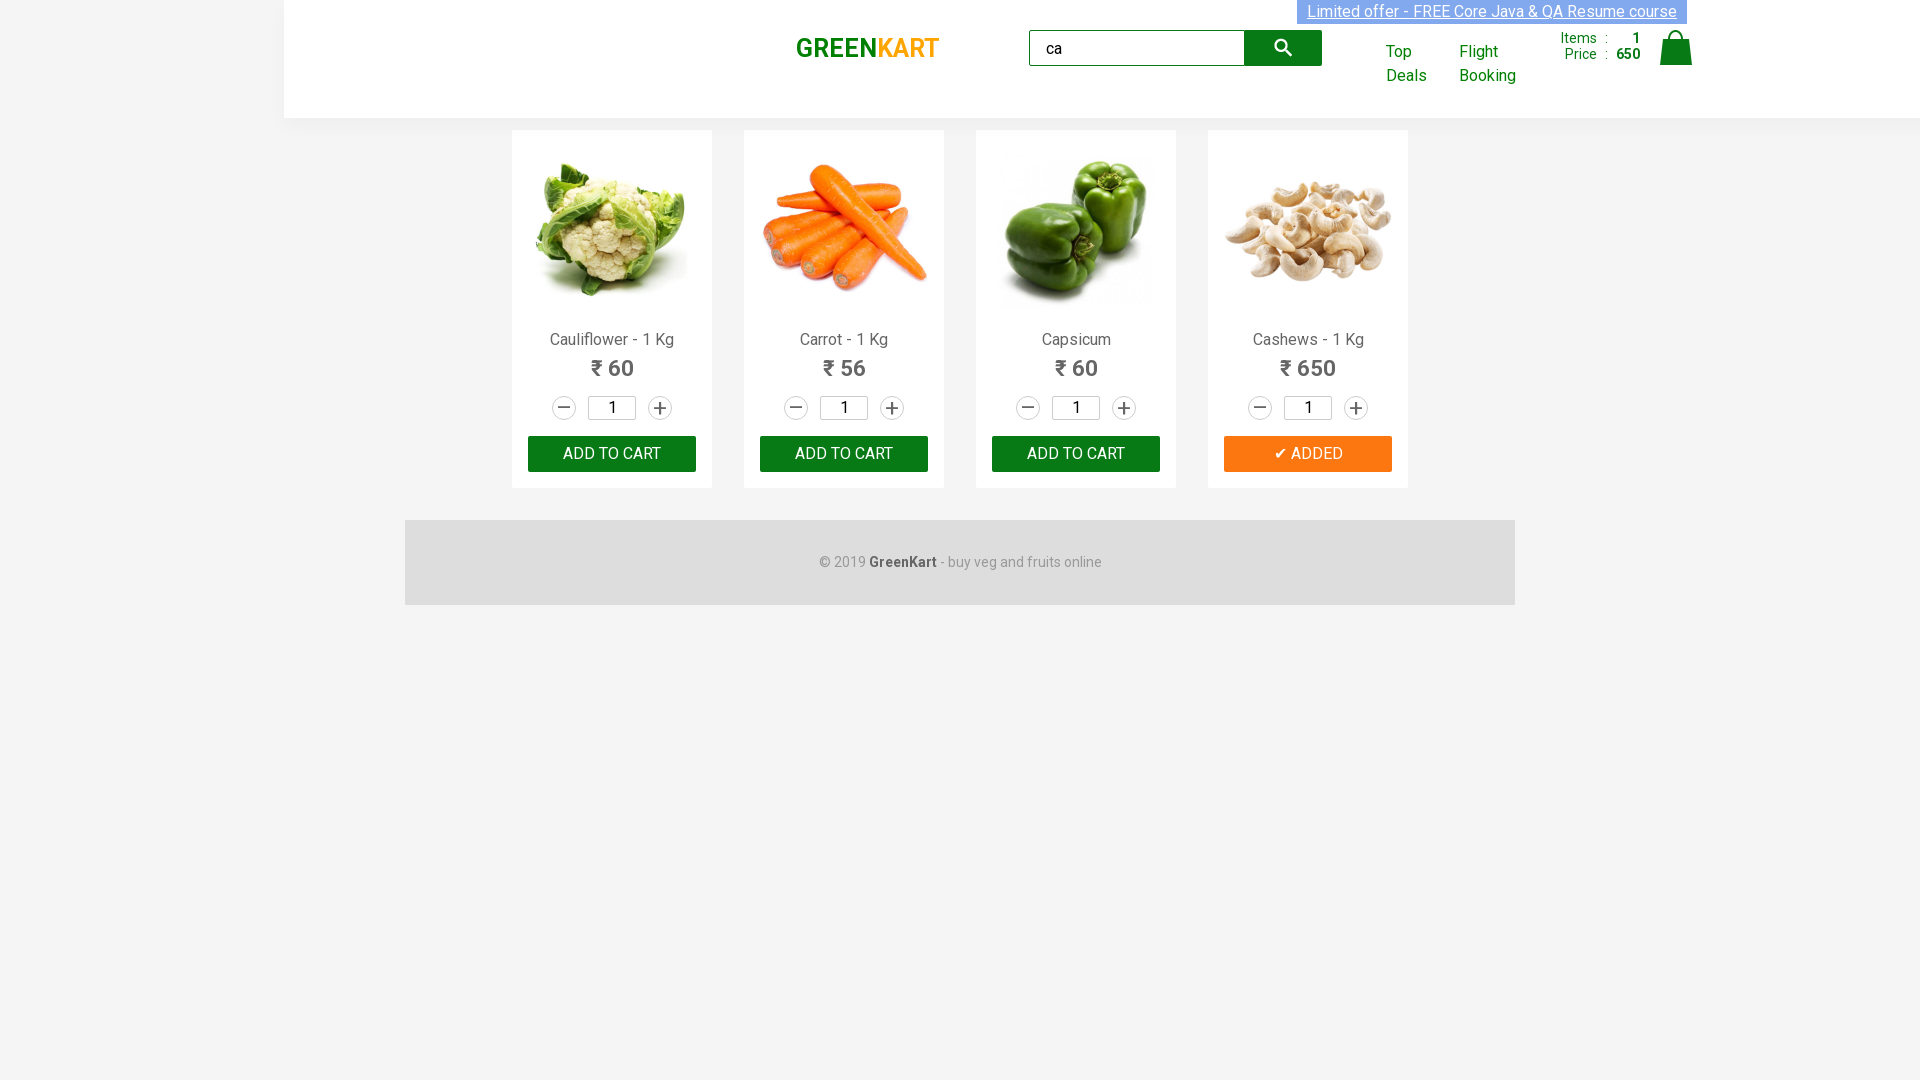

Retrieved product name: Cauliflower - 1 Kg
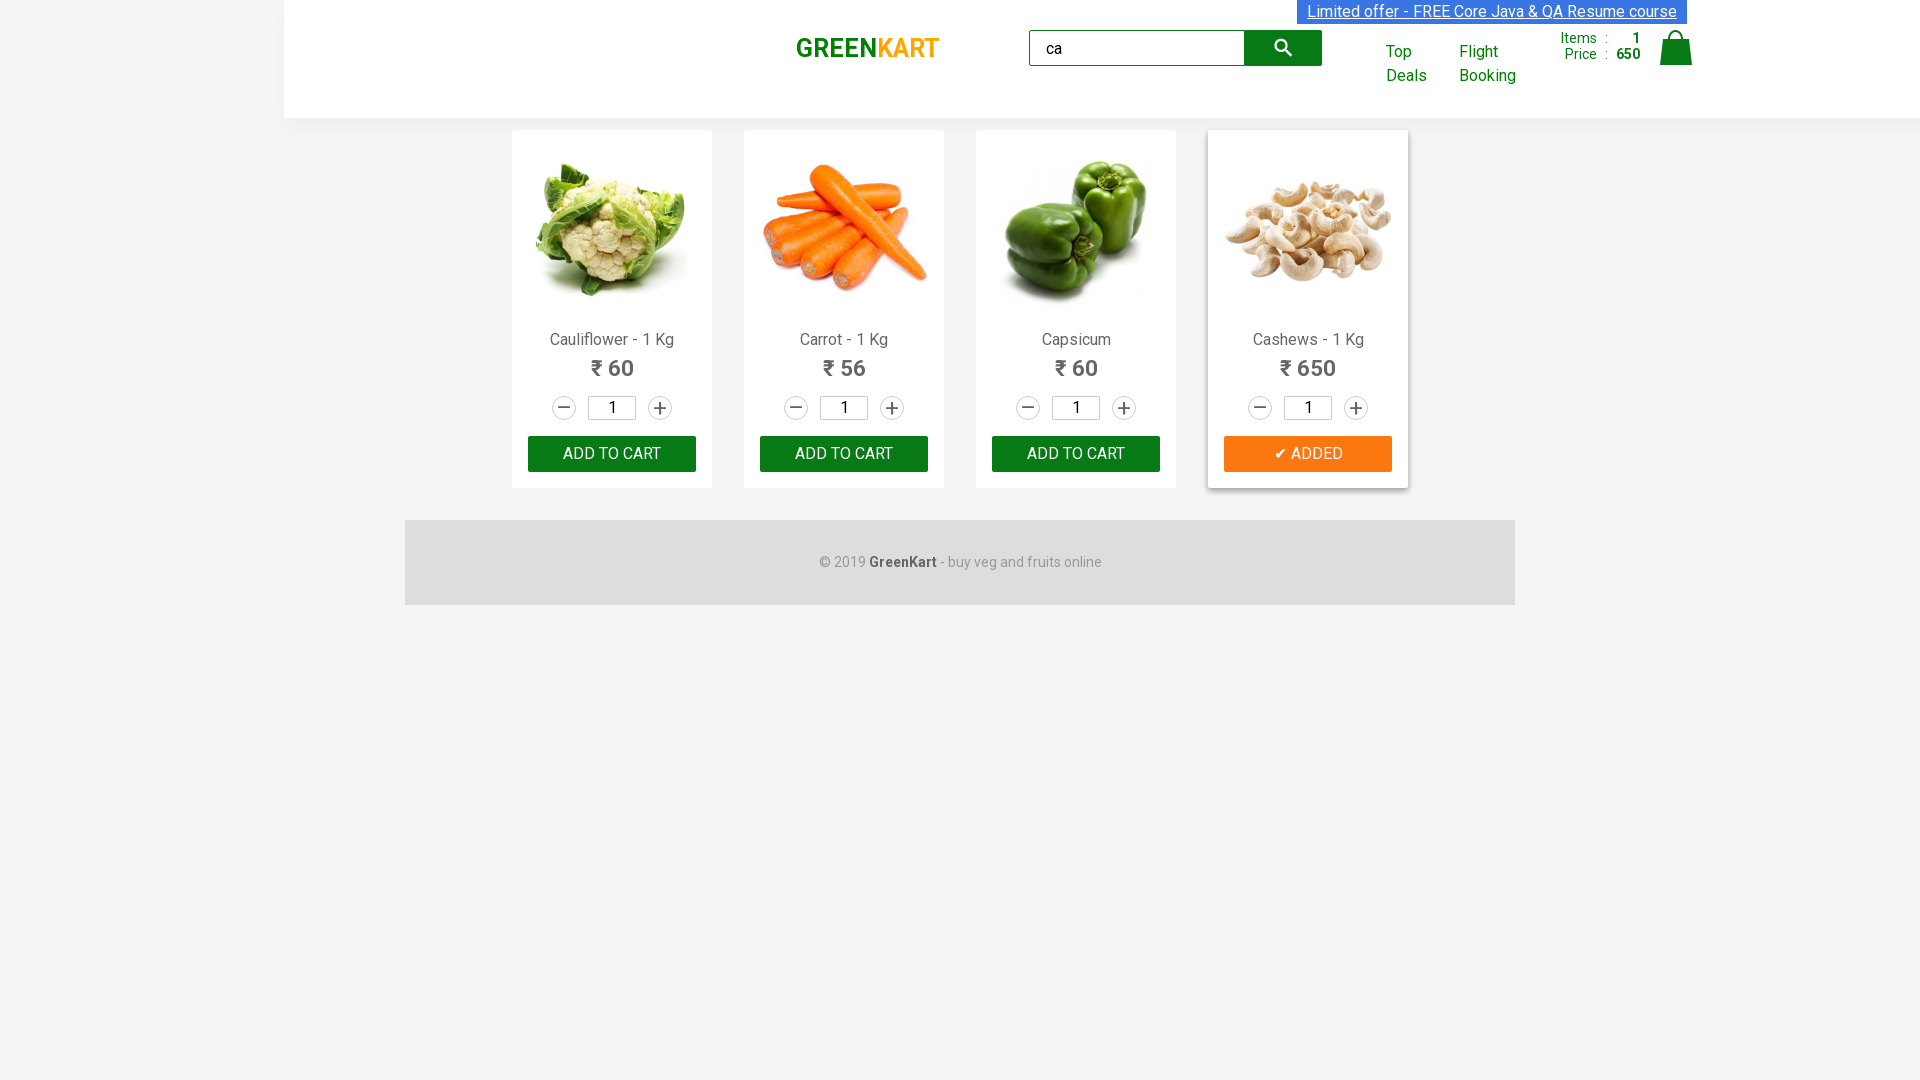

Retrieved product name: Carrot - 1 Kg
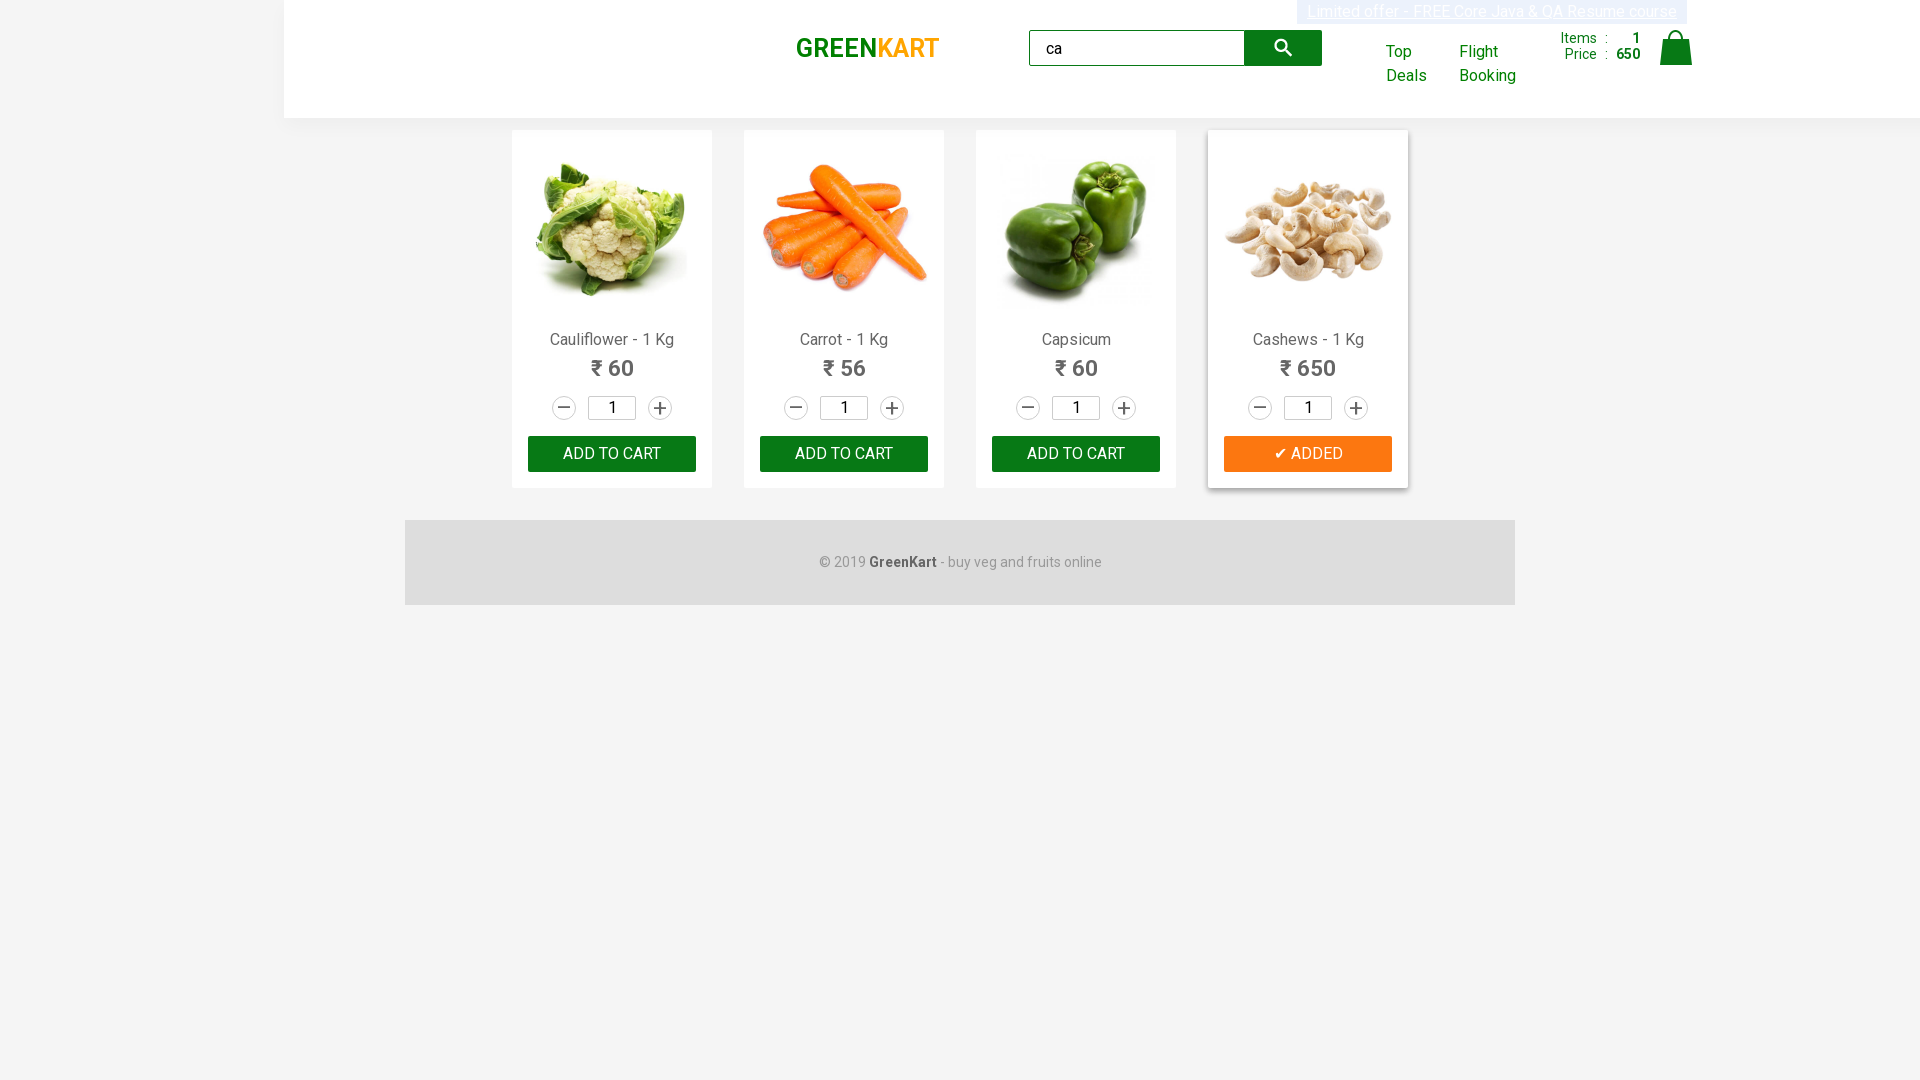

Retrieved product name: Capsicum
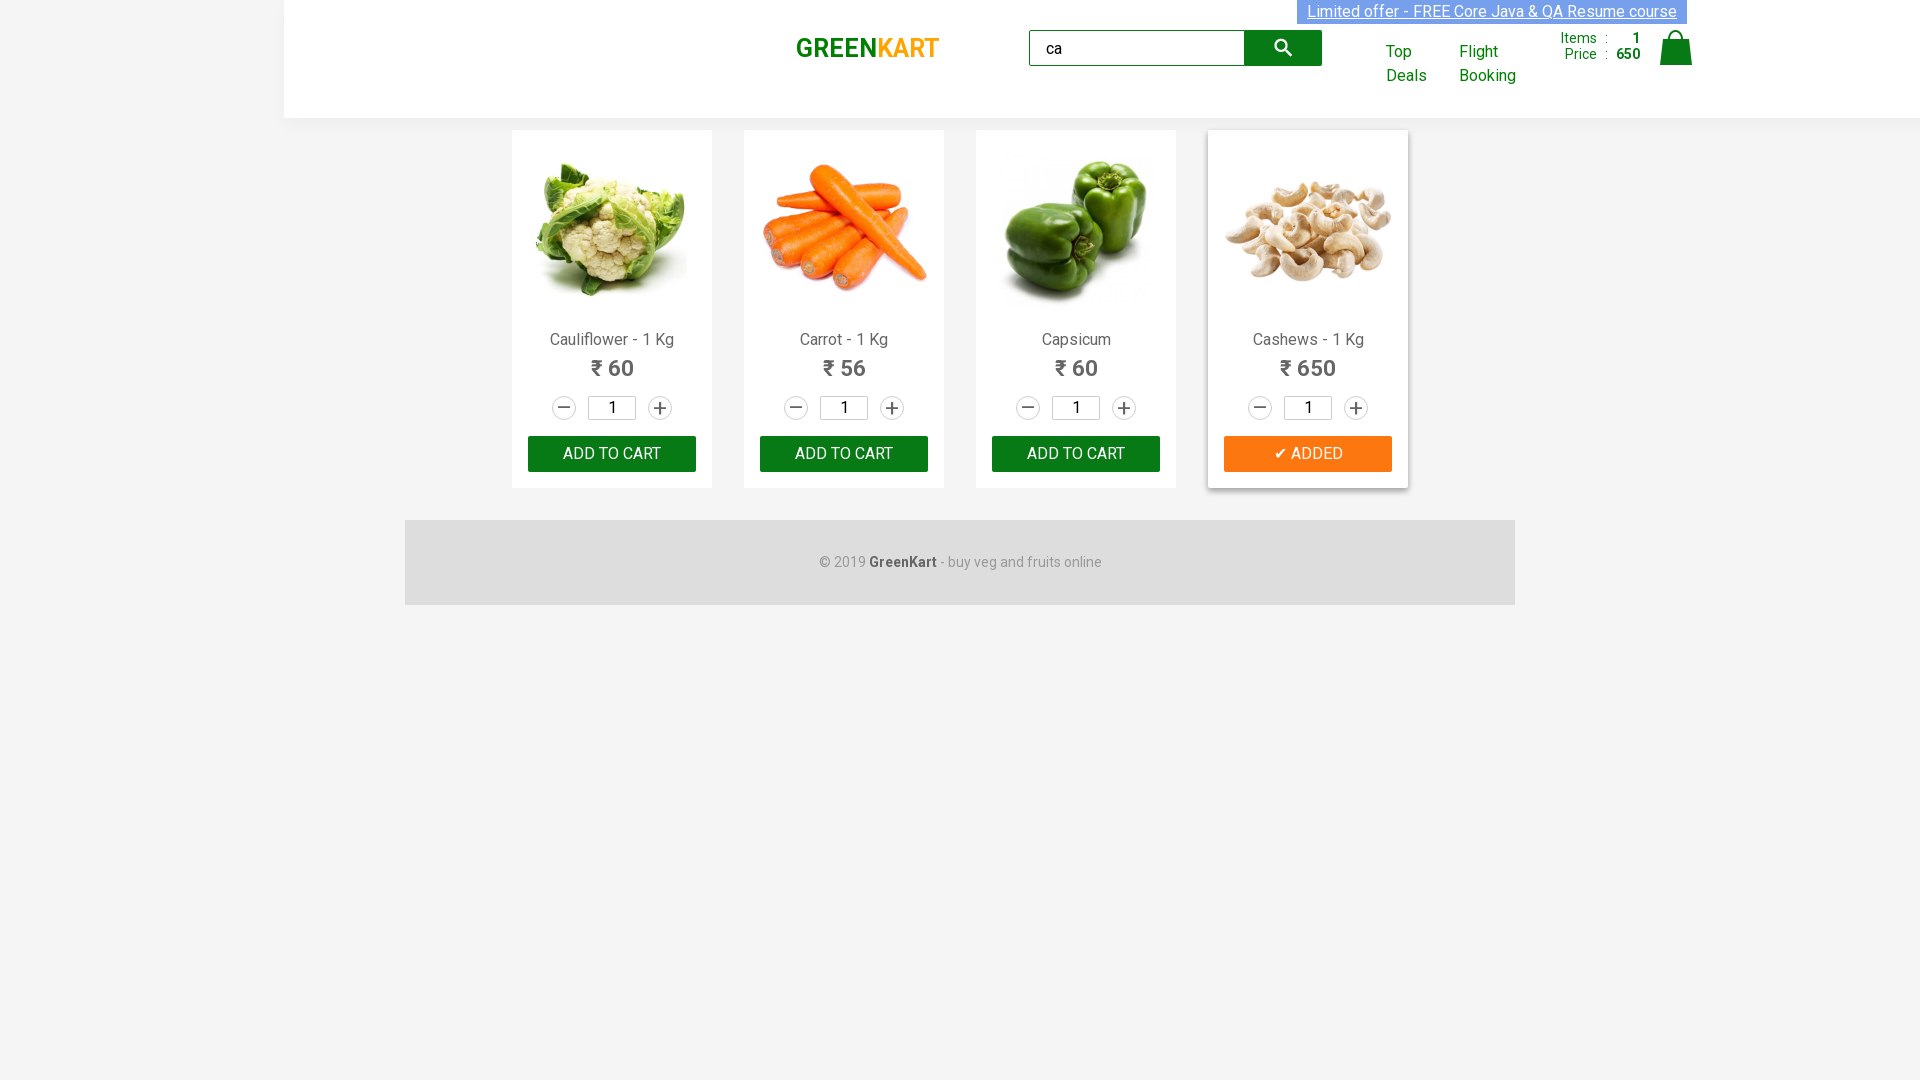

Retrieved product name: Cashews - 1 Kg
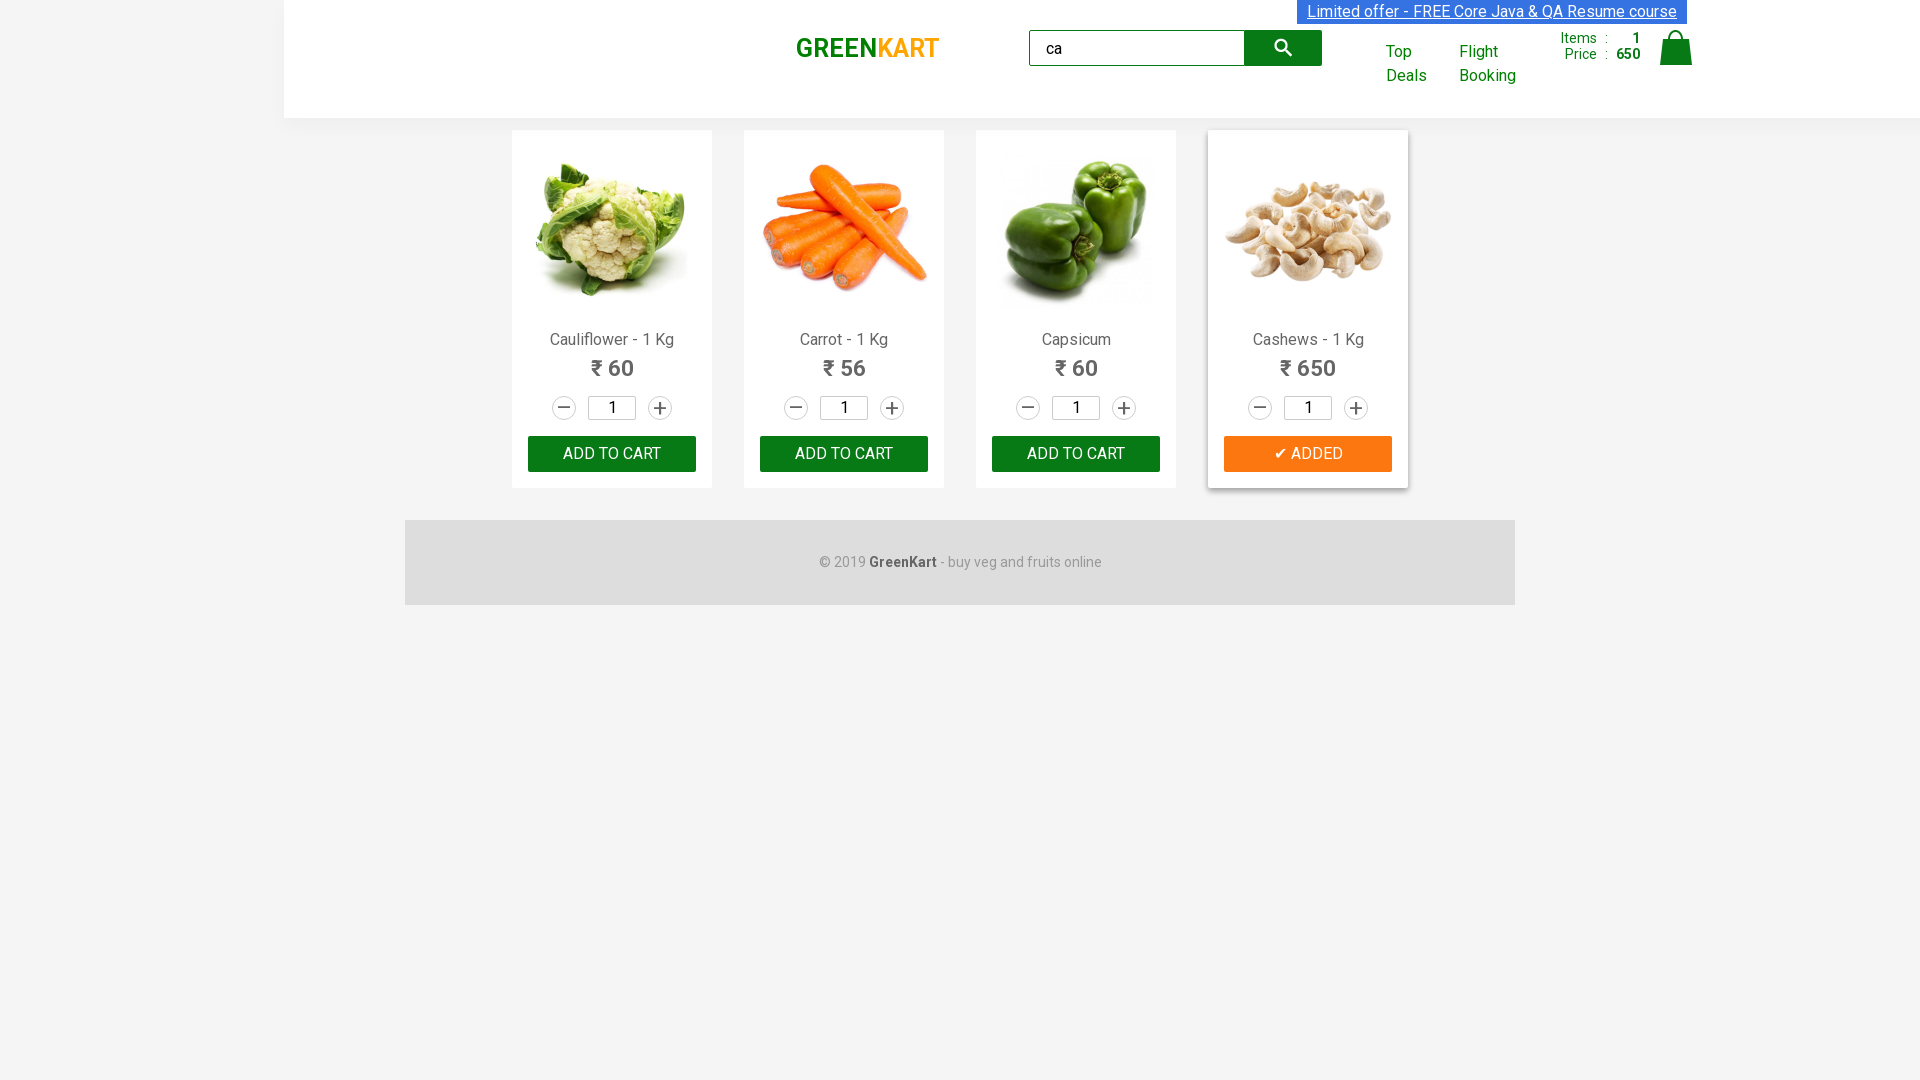

Found Cashews product and clicked ADD TO CART button at (1308, 454) on .products .product >> nth=3 >> button
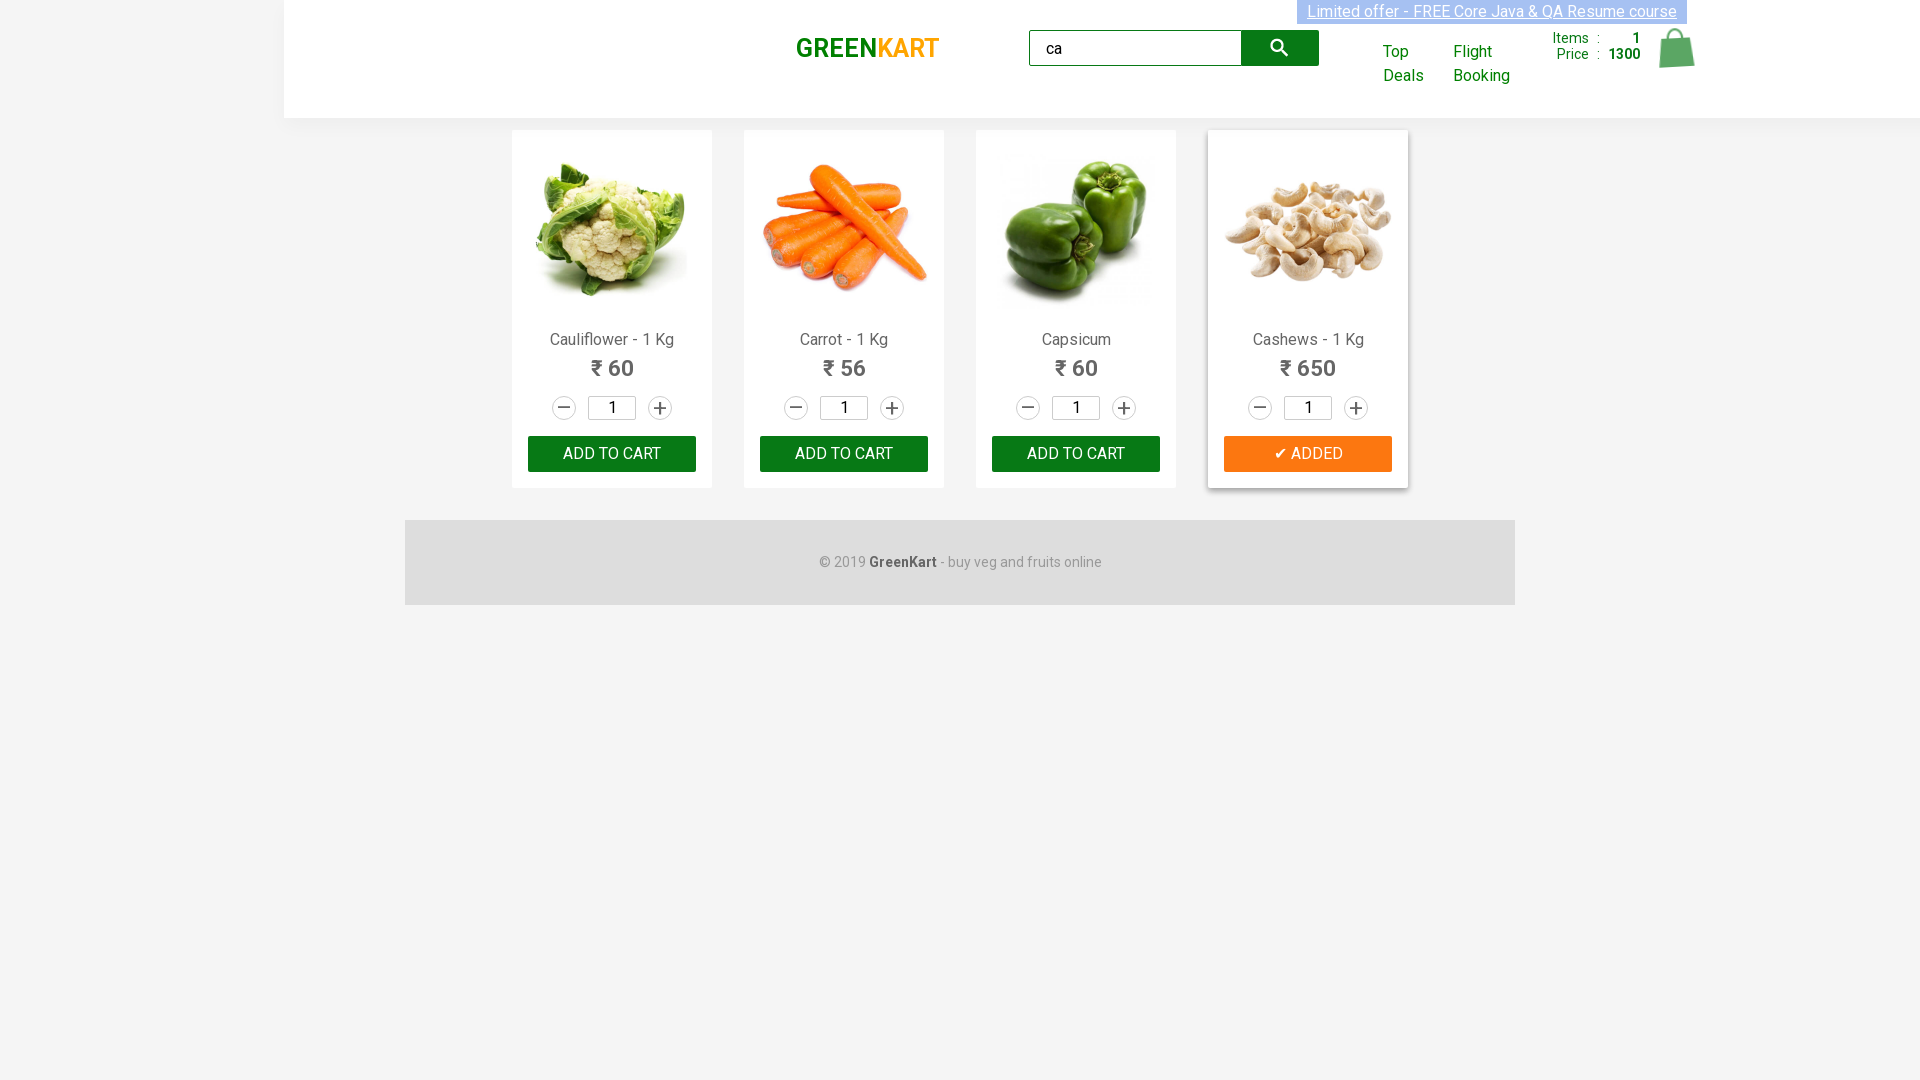

Retrieved brand text: GREENKART
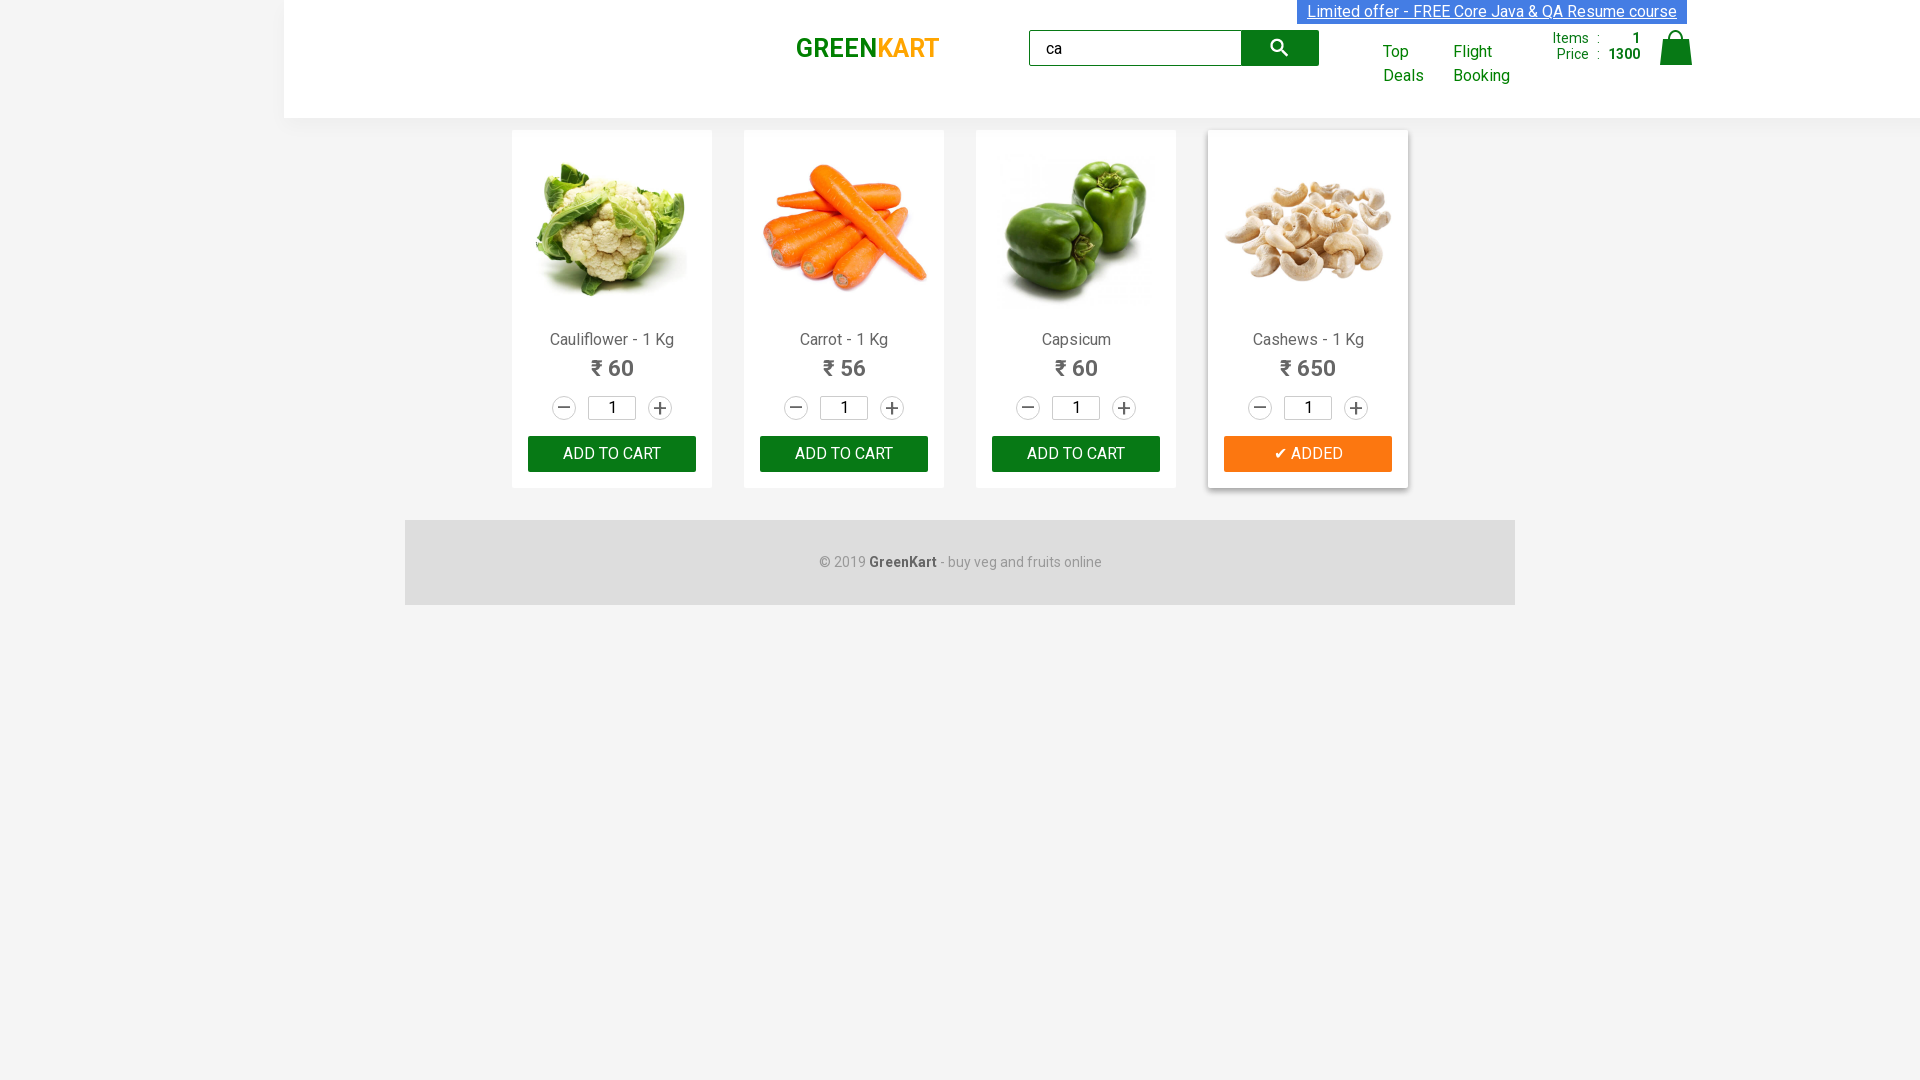

Verified brand logo text is 'GREENKART'
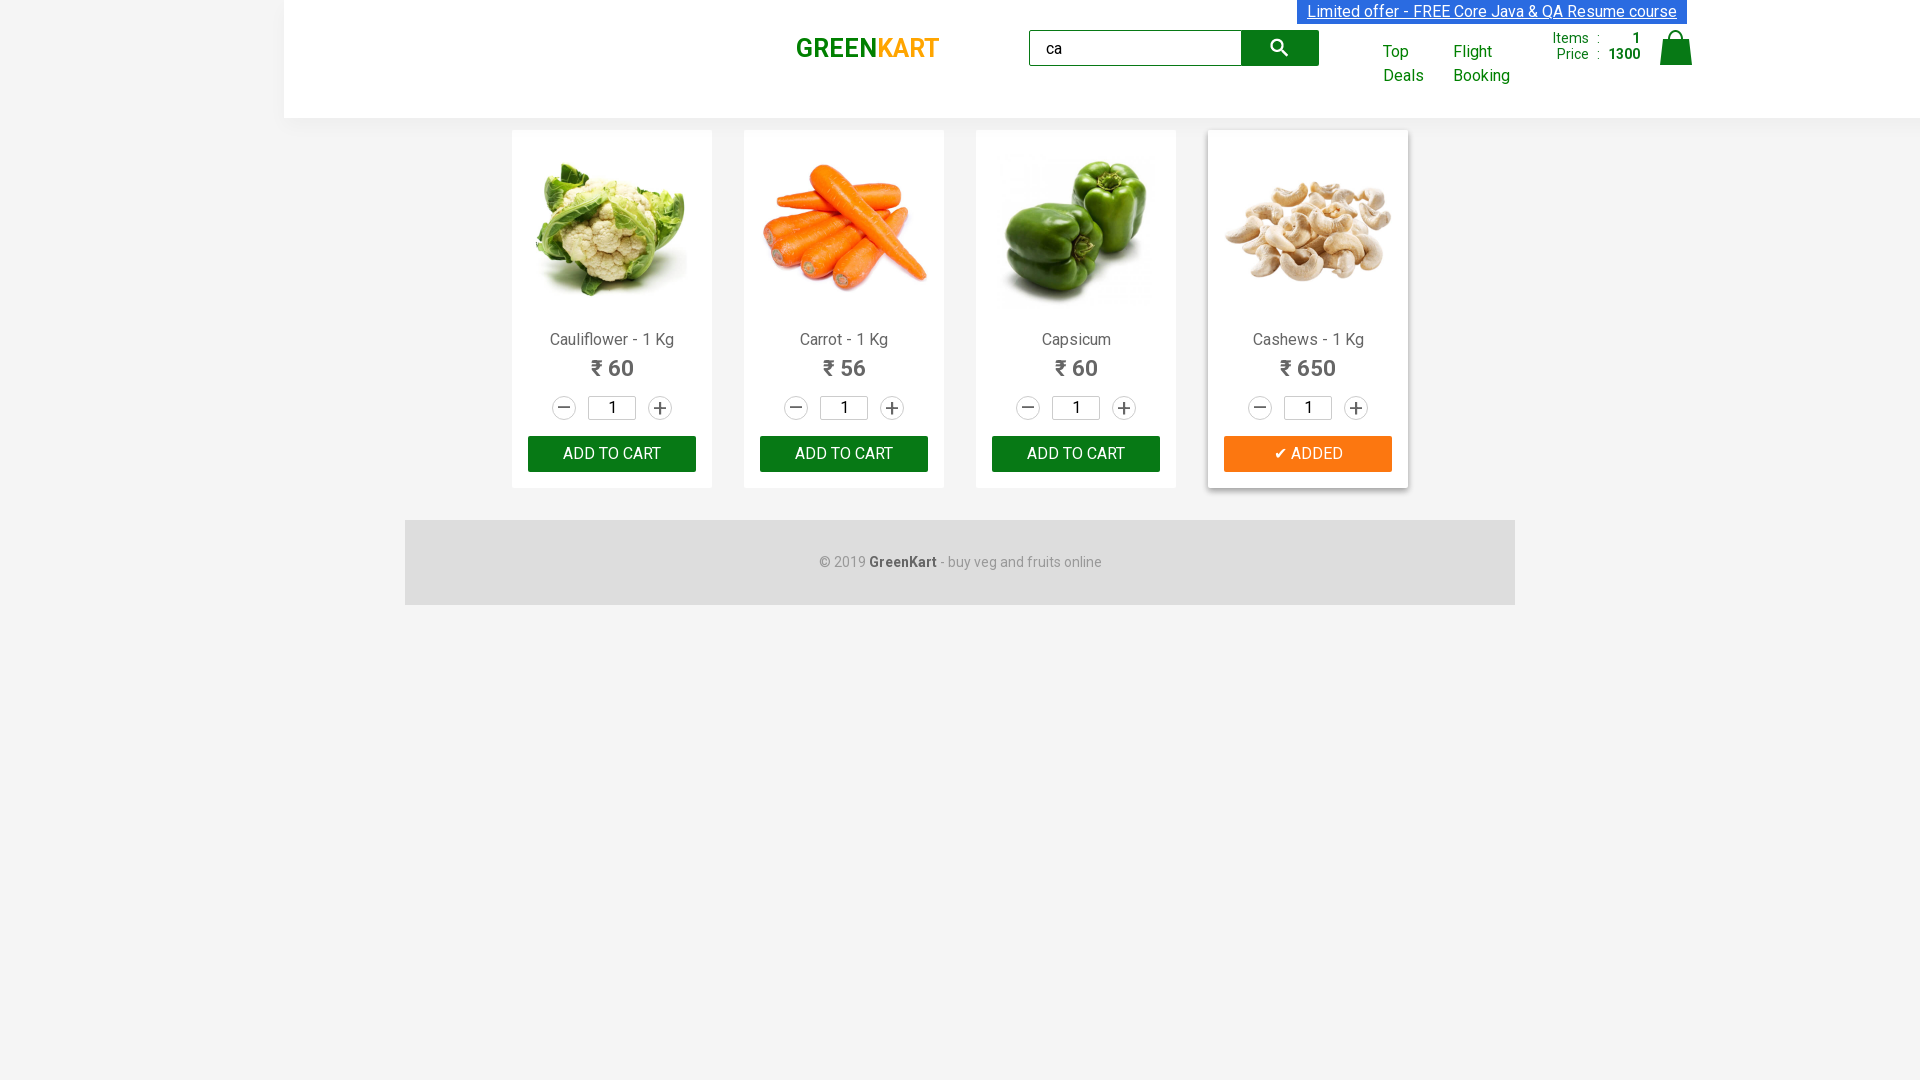

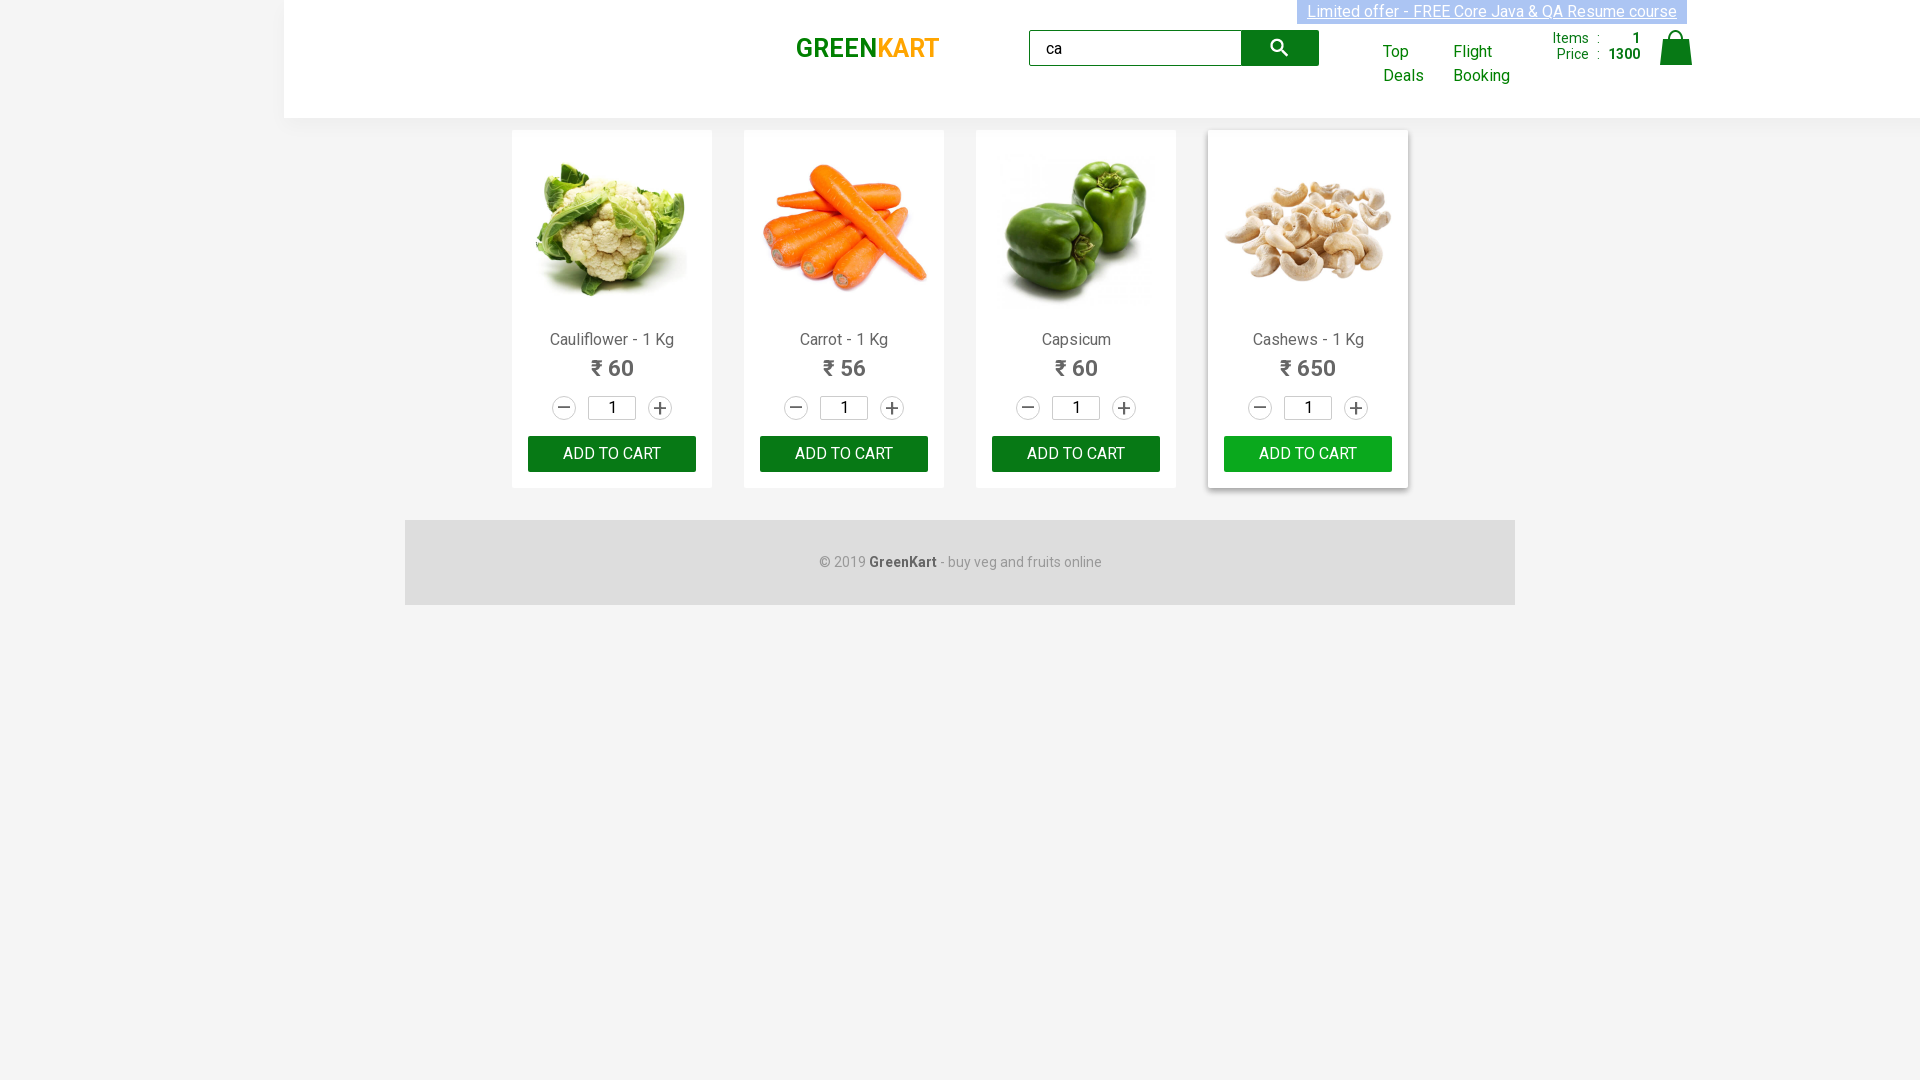